Tests the login page form validation by verifying placeholder labels for username and password fields, then clicking the login button without entering credentials and verifying the appropriate error messages are displayed.

Starting URL: https://beta.docuport.app

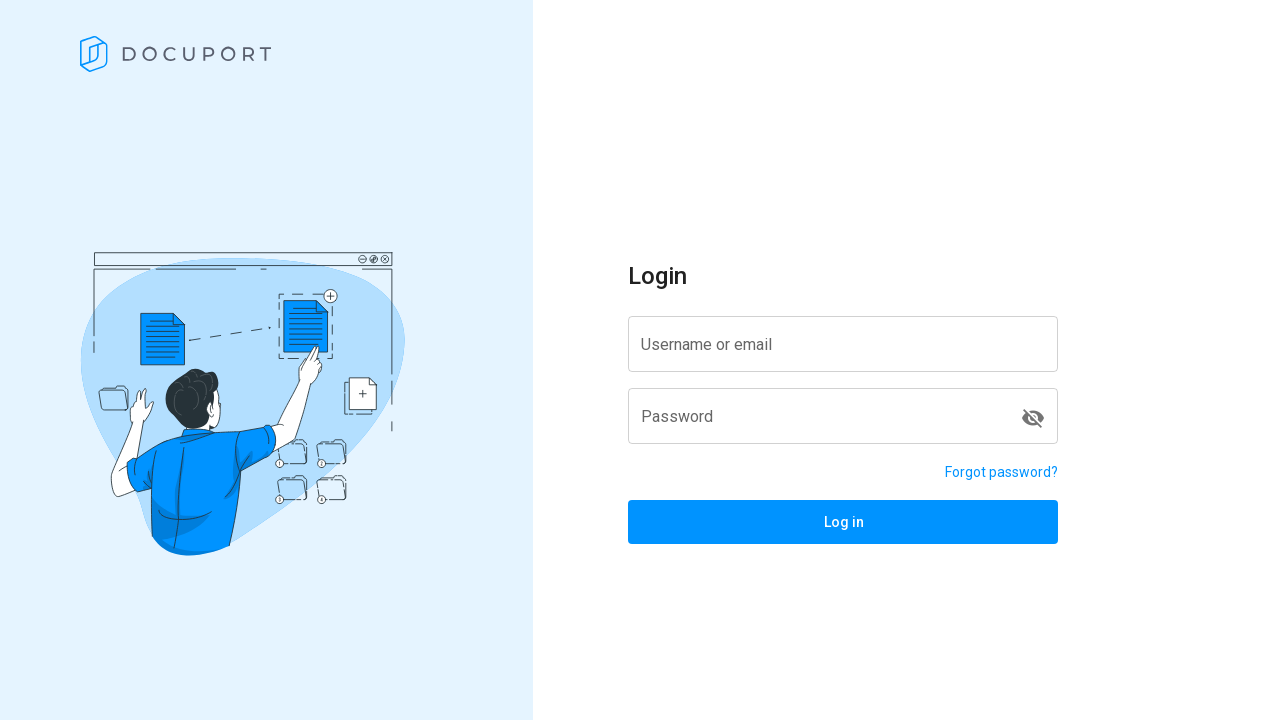

Waited for username label to load
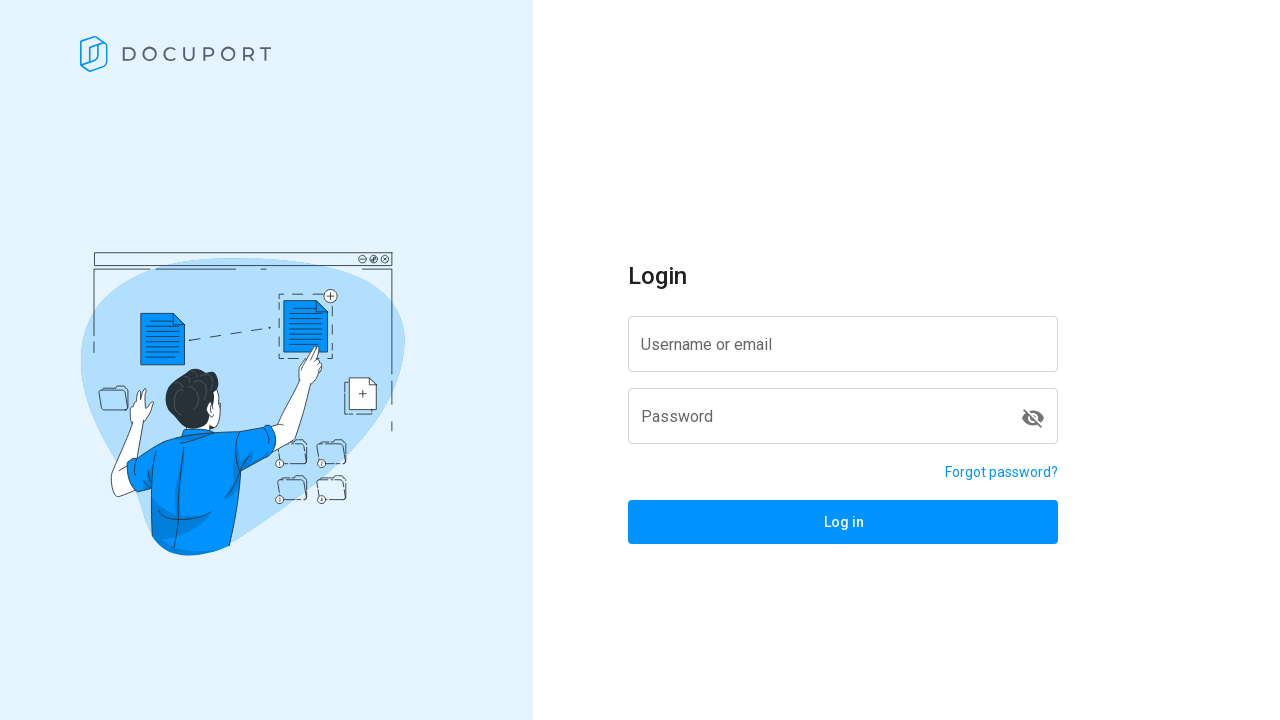

Verified username placeholder text is 'Username or email'
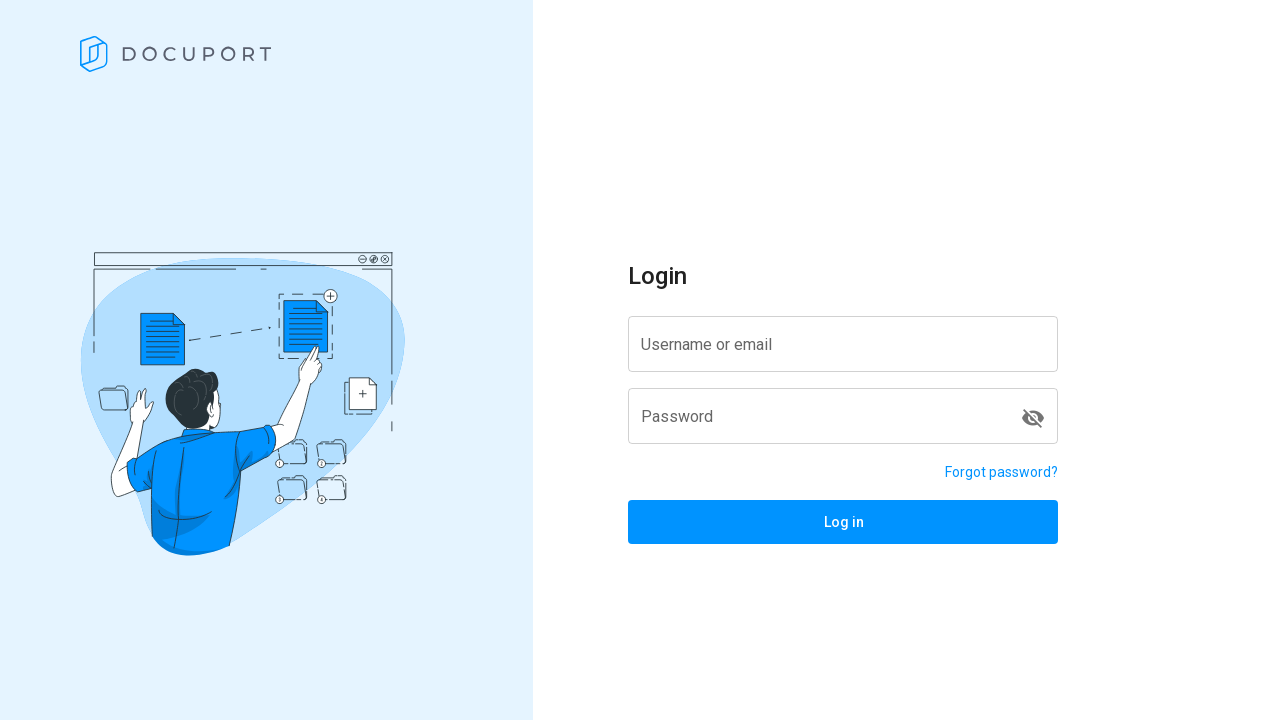

Verified password placeholder text is 'Password'
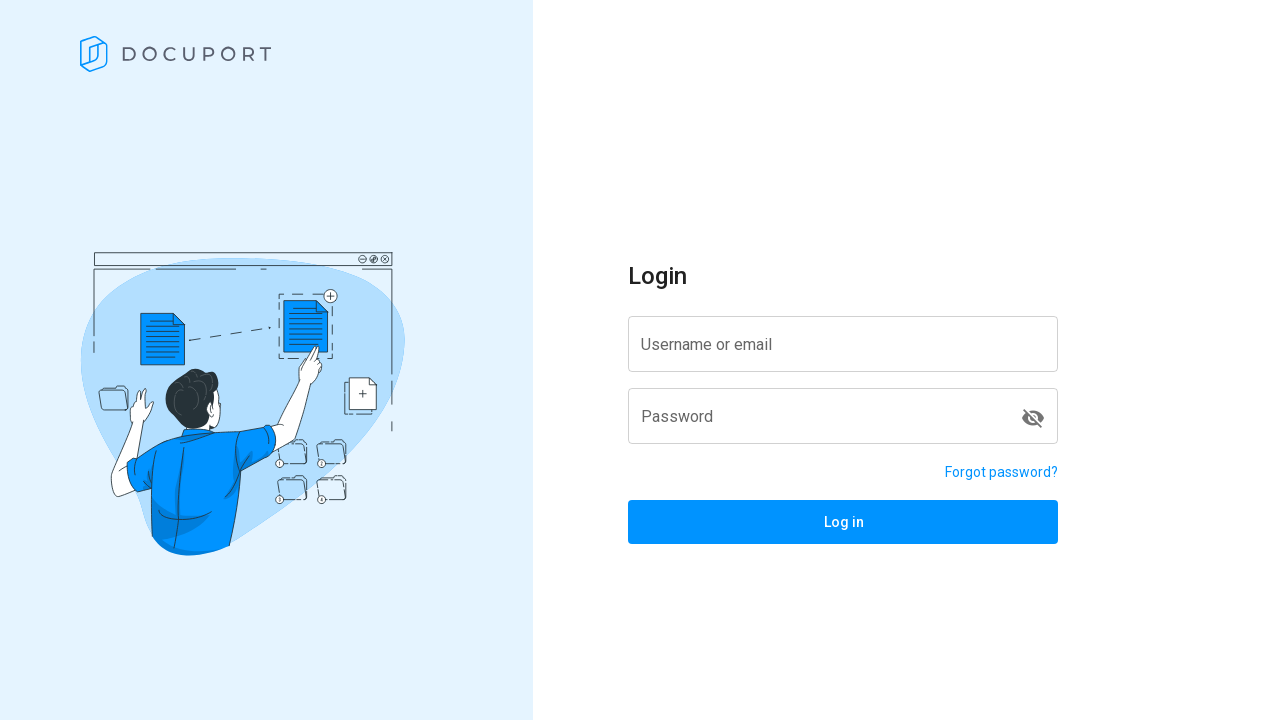

Clicked login button without entering credentials at (843, 522) on span.v-btn__content
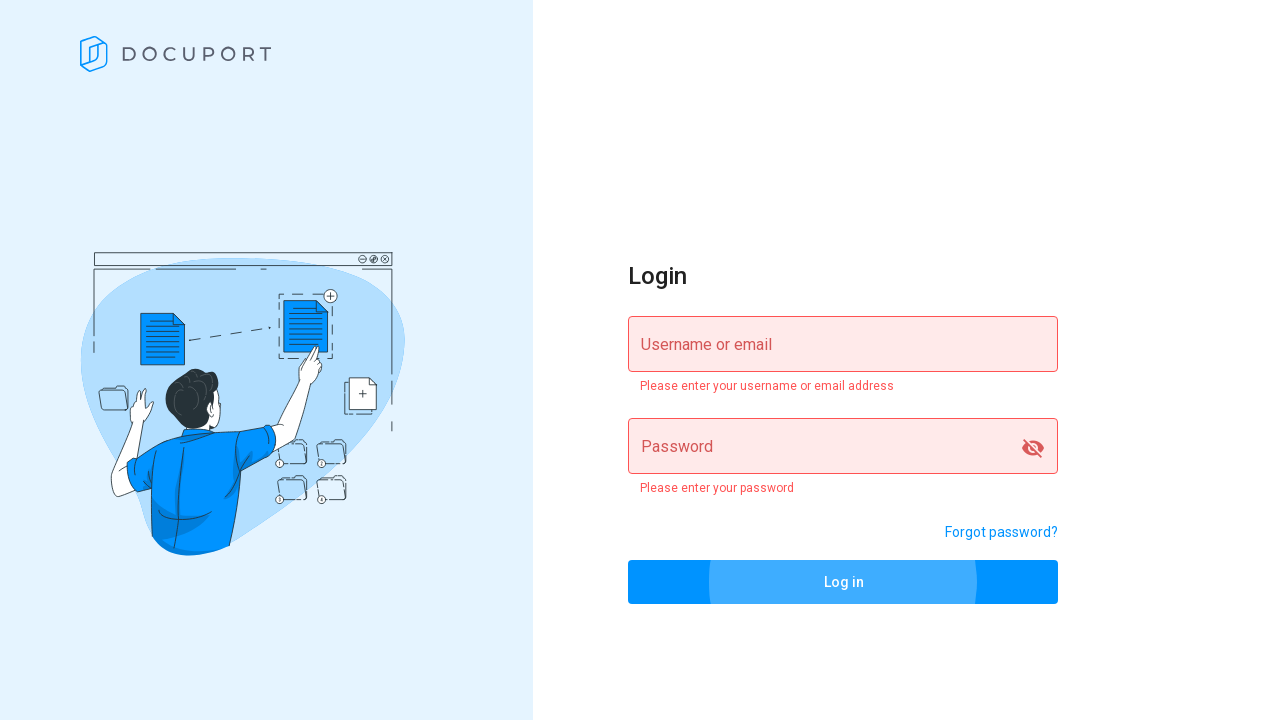

Error messages appeared after clicking login
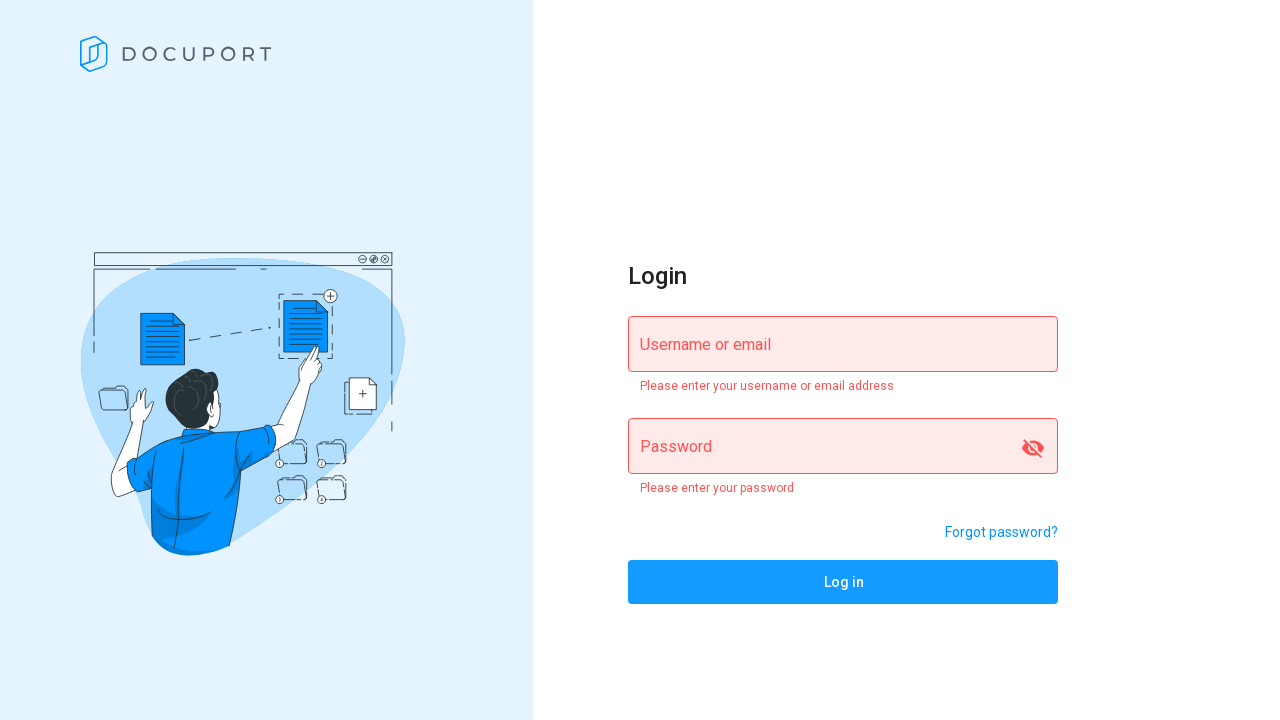

Verified username error message: 'Please enter your username or email address'
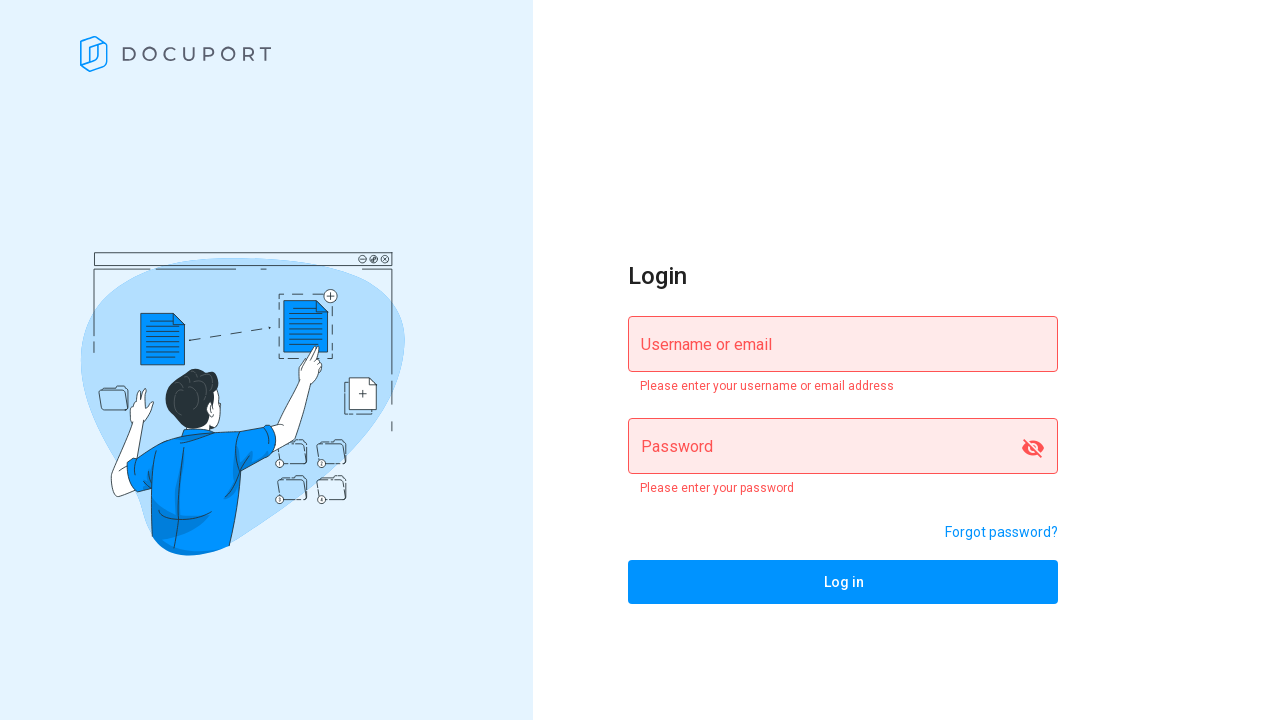

Verified password error message: 'Please enter your password'
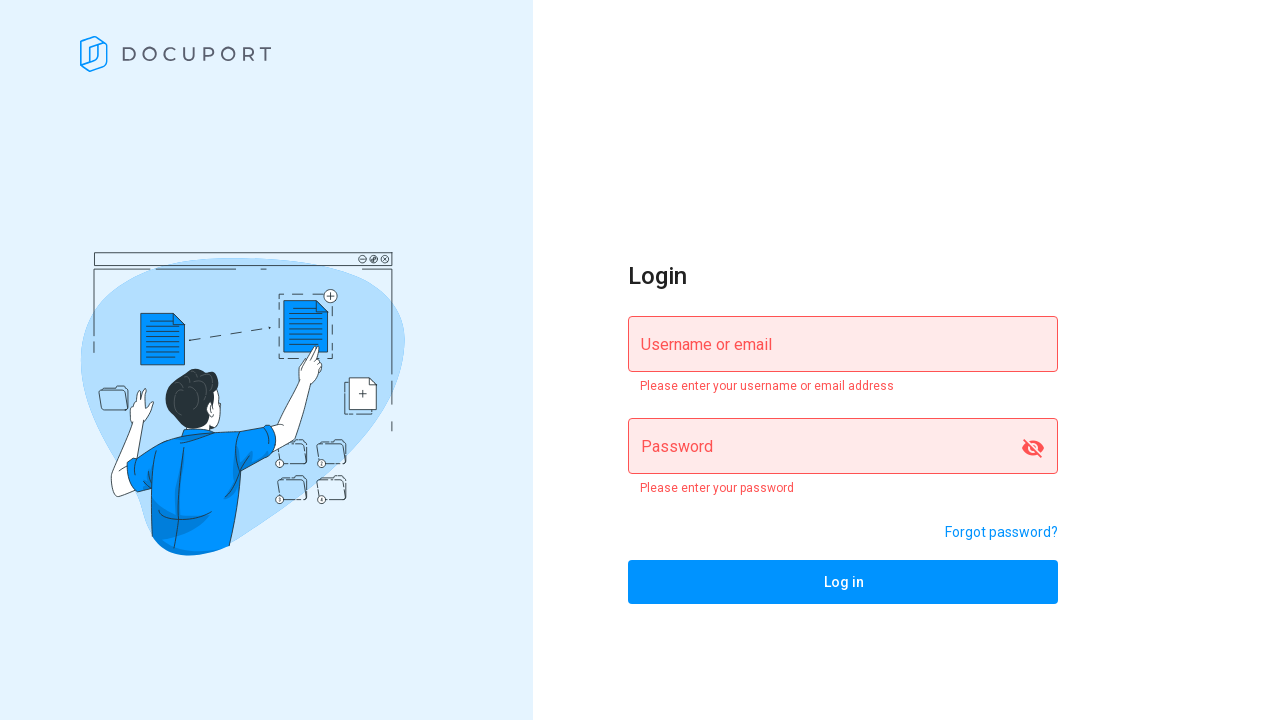

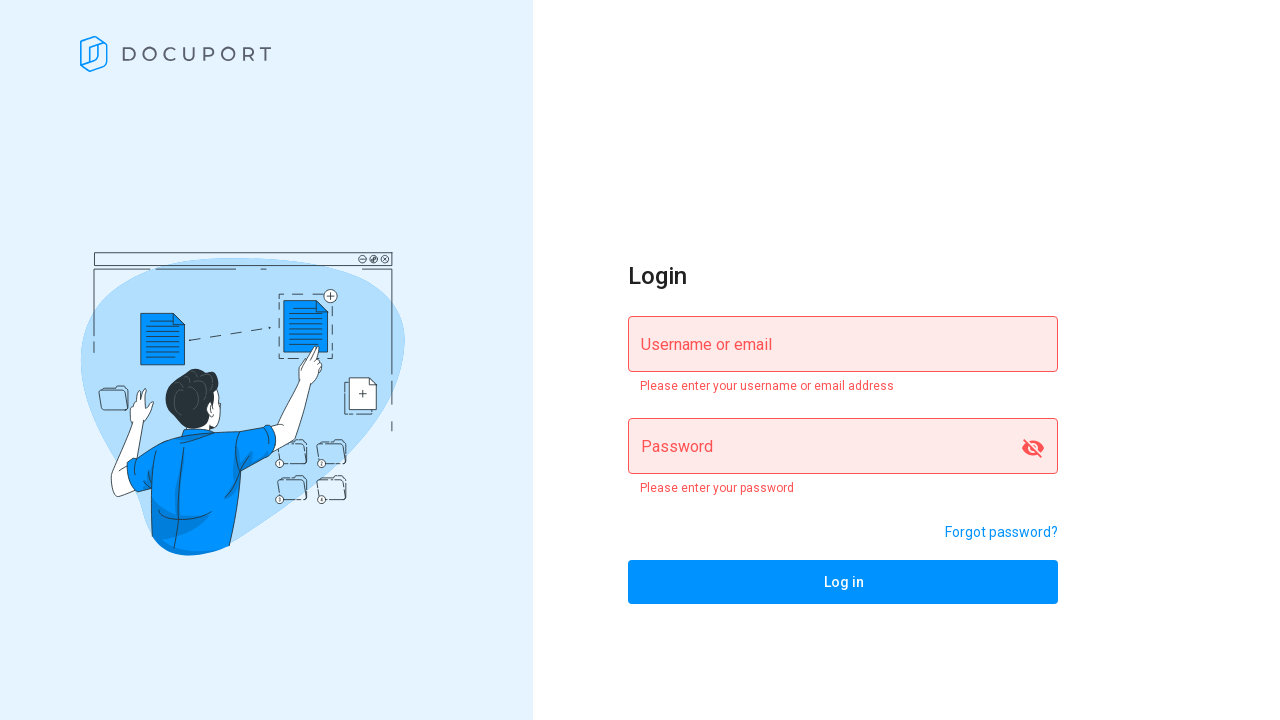